Waits for a price to reach $100, then solves a mathematical challenge by calculating a logarithmic formula and submitting the answer

Starting URL: https://suninjuly.github.io/explicit_wait2.html

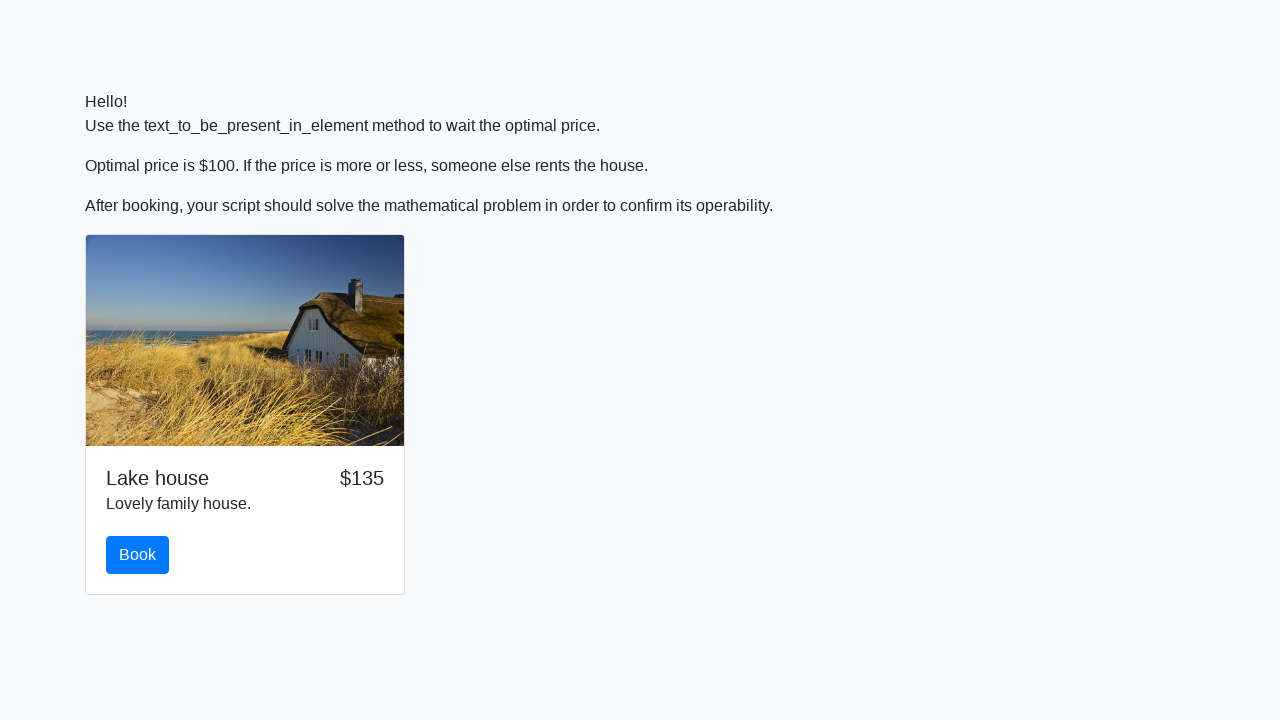

Waited for price to reach $100
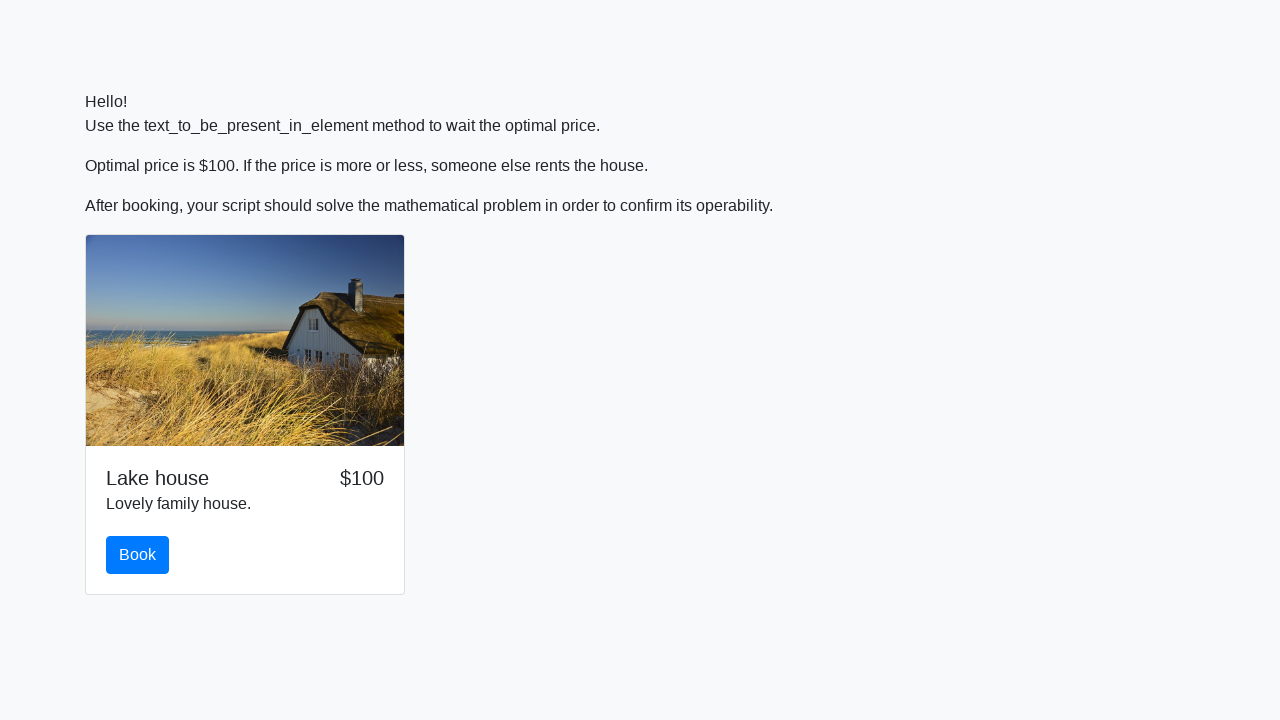

Clicked the Book button at (138, 555) on #book
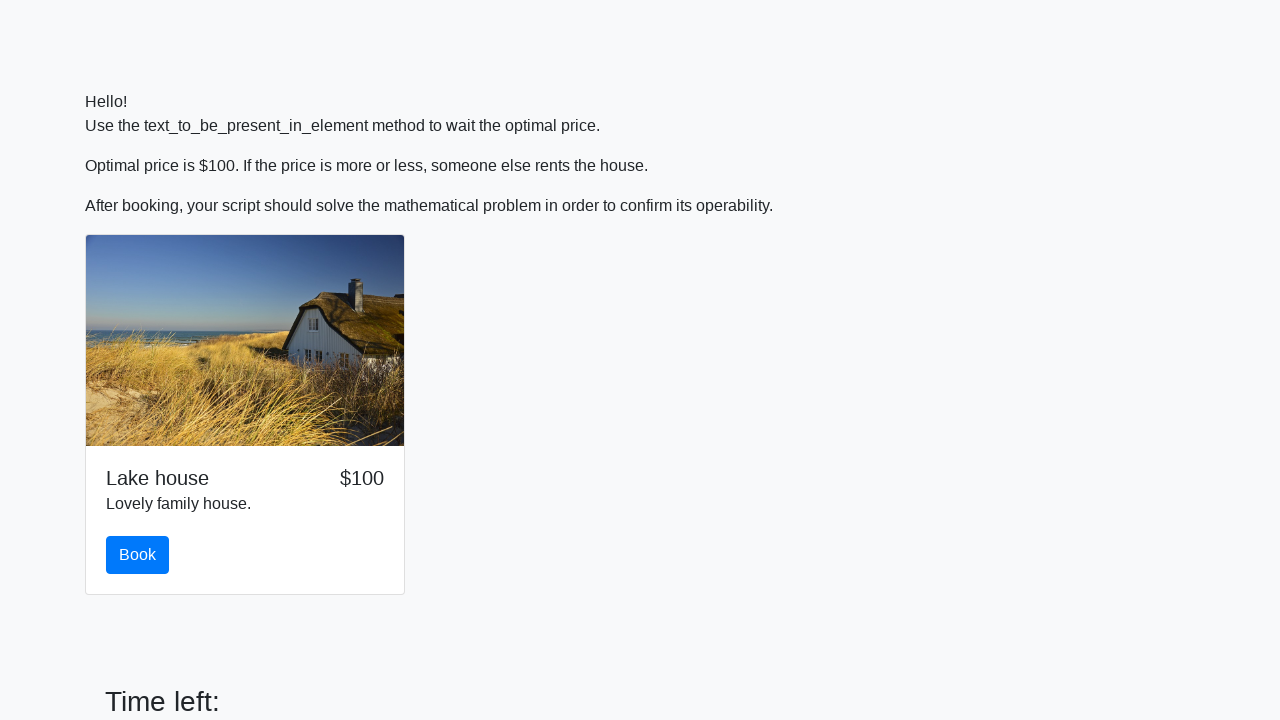

Retrieved value of x from the page
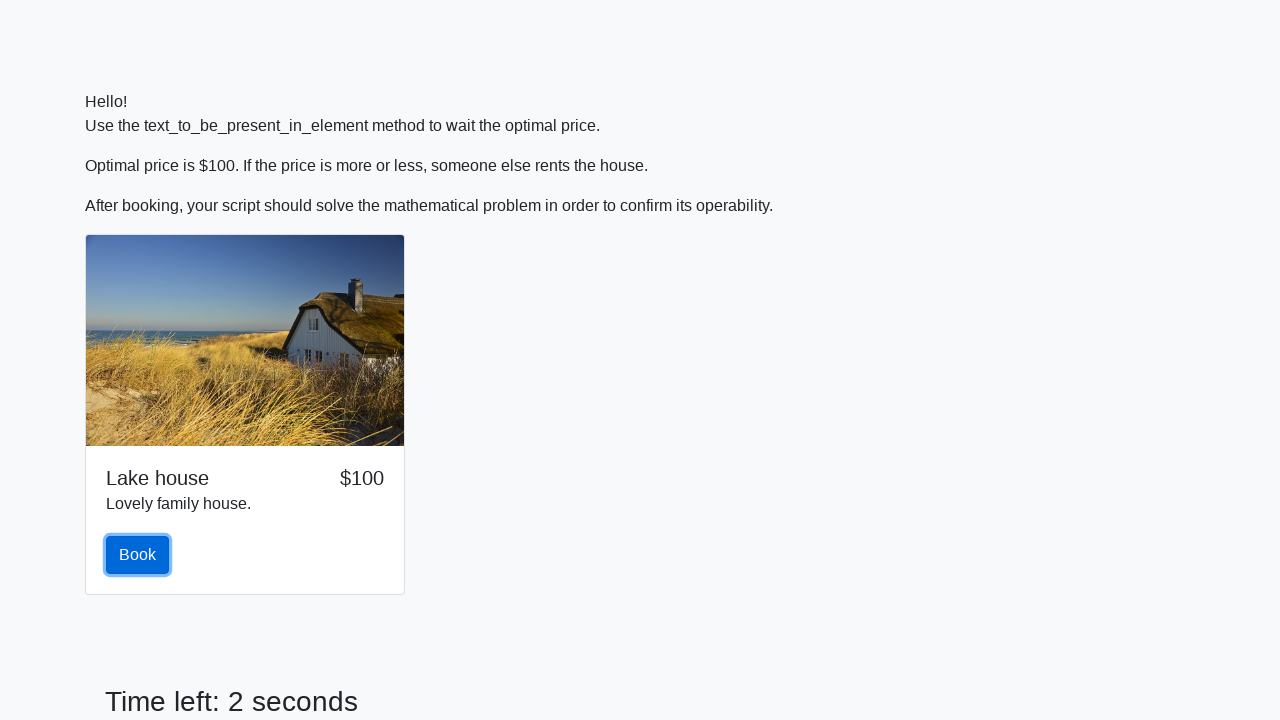

Calculated logarithmic formula result
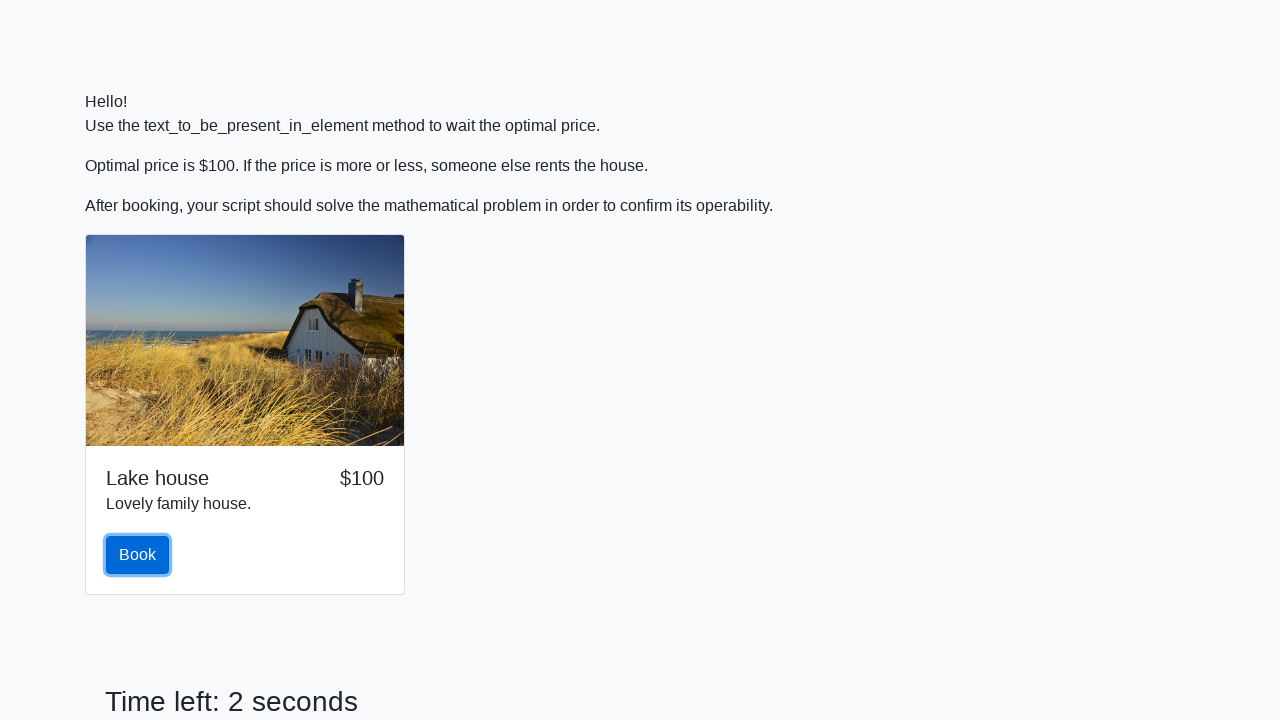

Filled answer field with calculated result on #answer
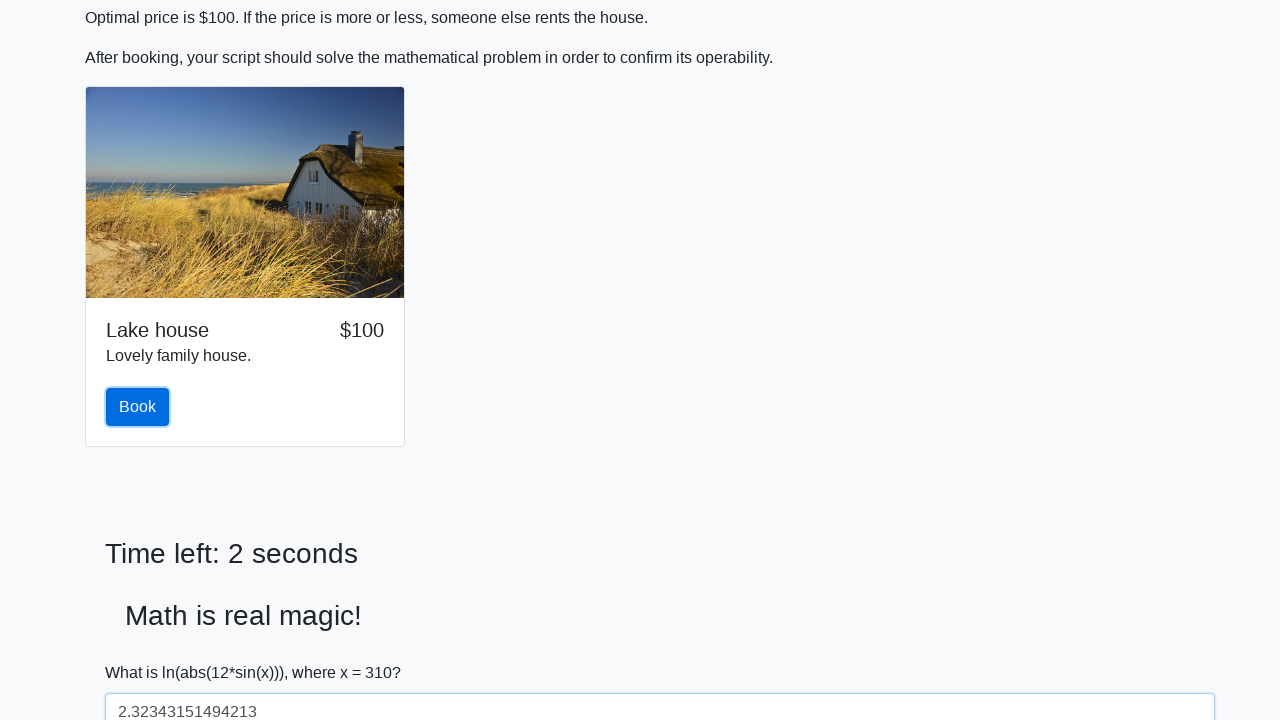

Submitted the form at (143, 651) on button[type='submit']
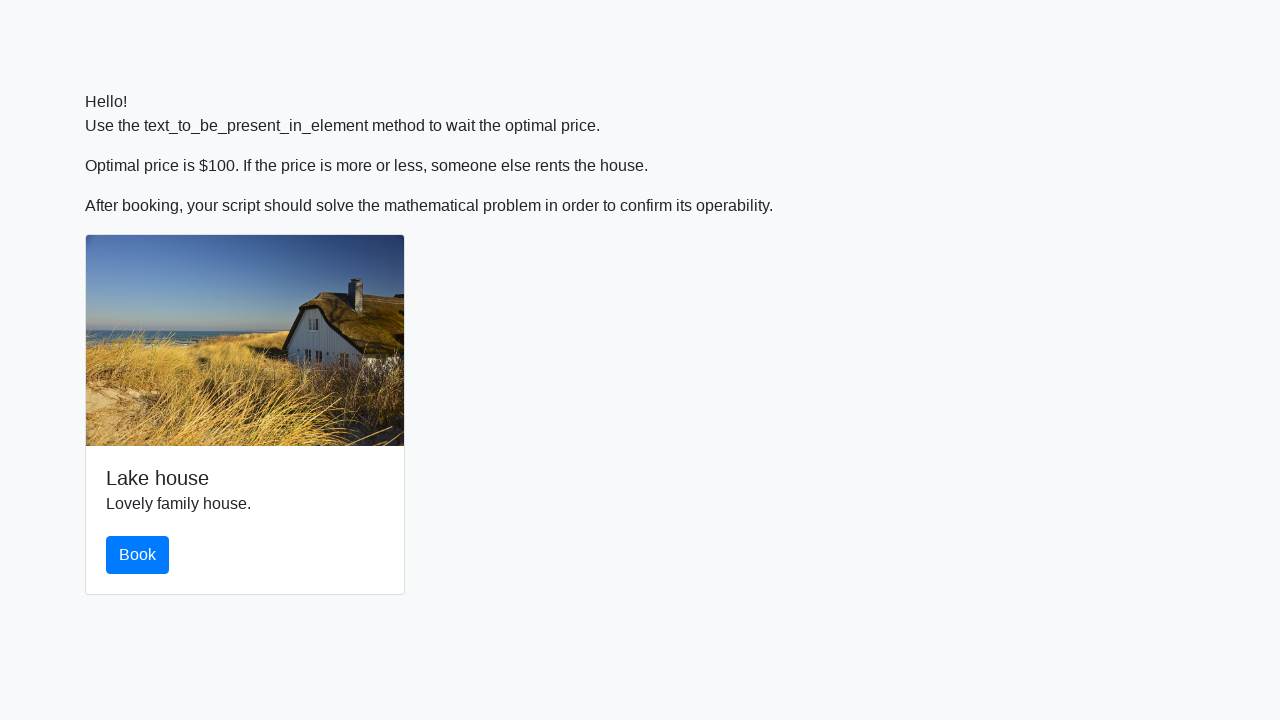

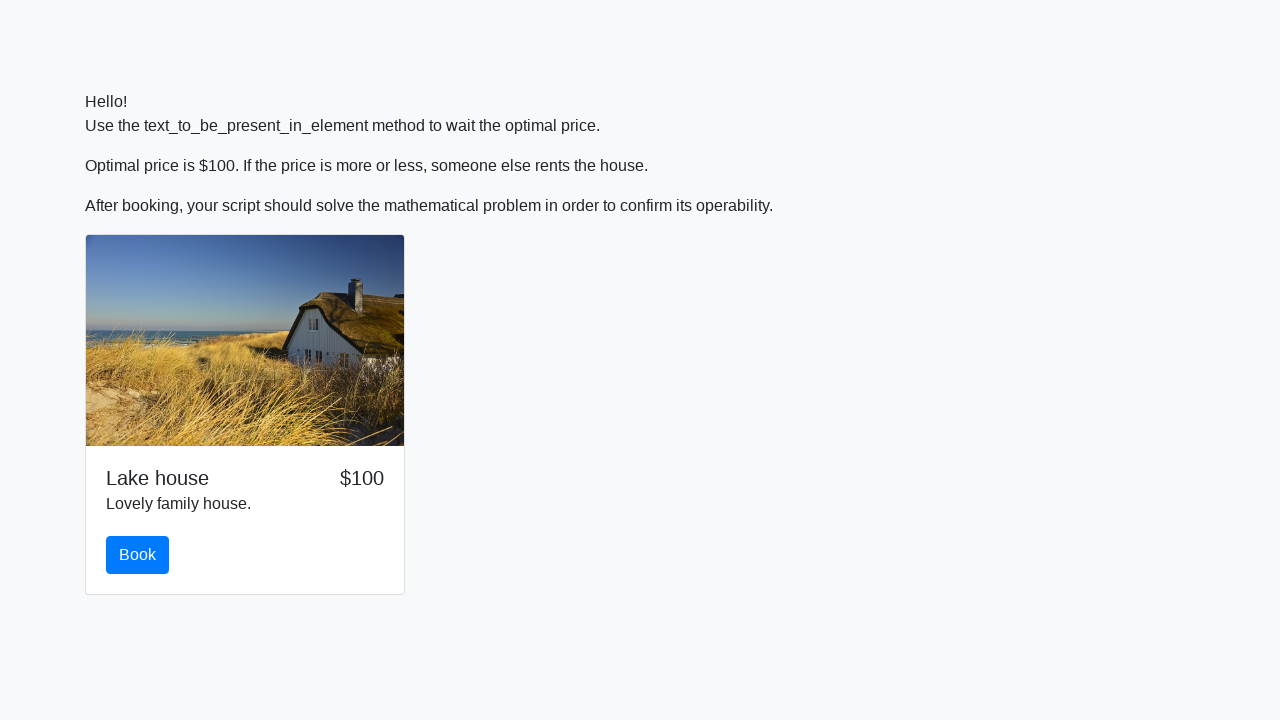